Edits an existing entry in the web table by clicking the edit button and updating all form fields

Starting URL: https://demoqa.com/webtables

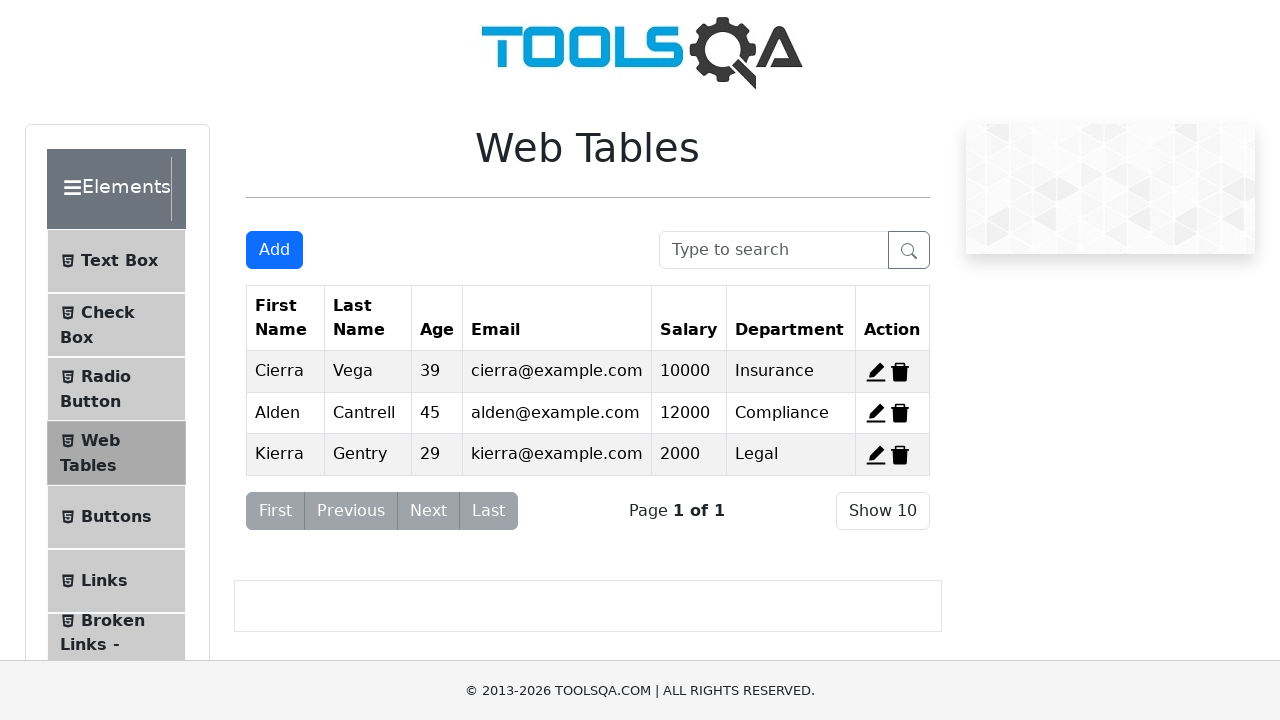

Clicked edit button on first entry at (876, 372) on span[title='Edit']
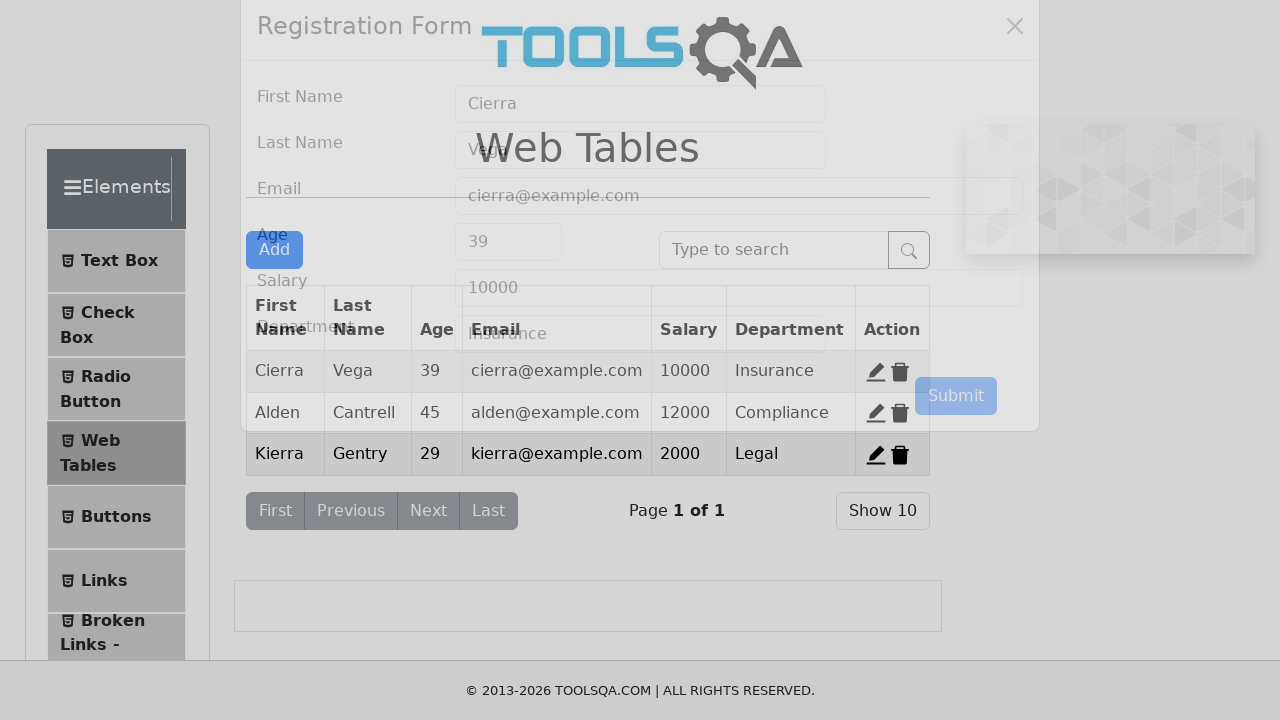

Clicked first name field at (640, 141) on #firstName
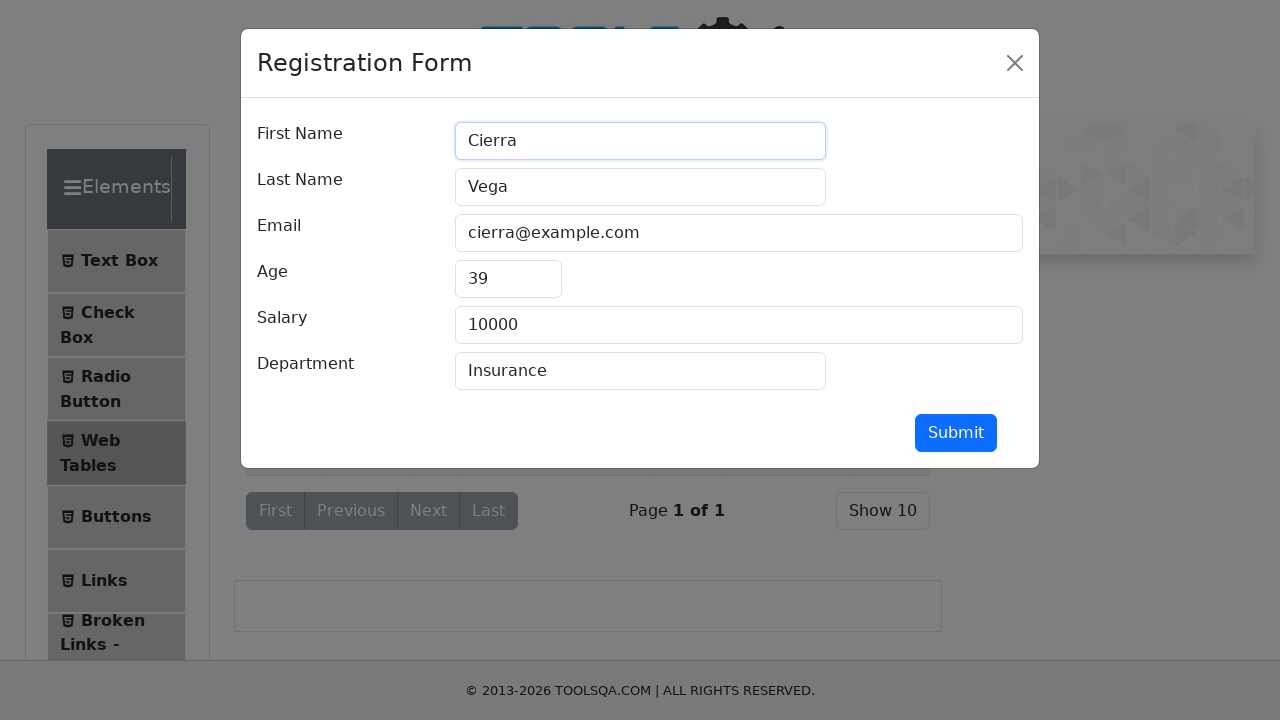

Filled first name with 'Sarah' on #firstName
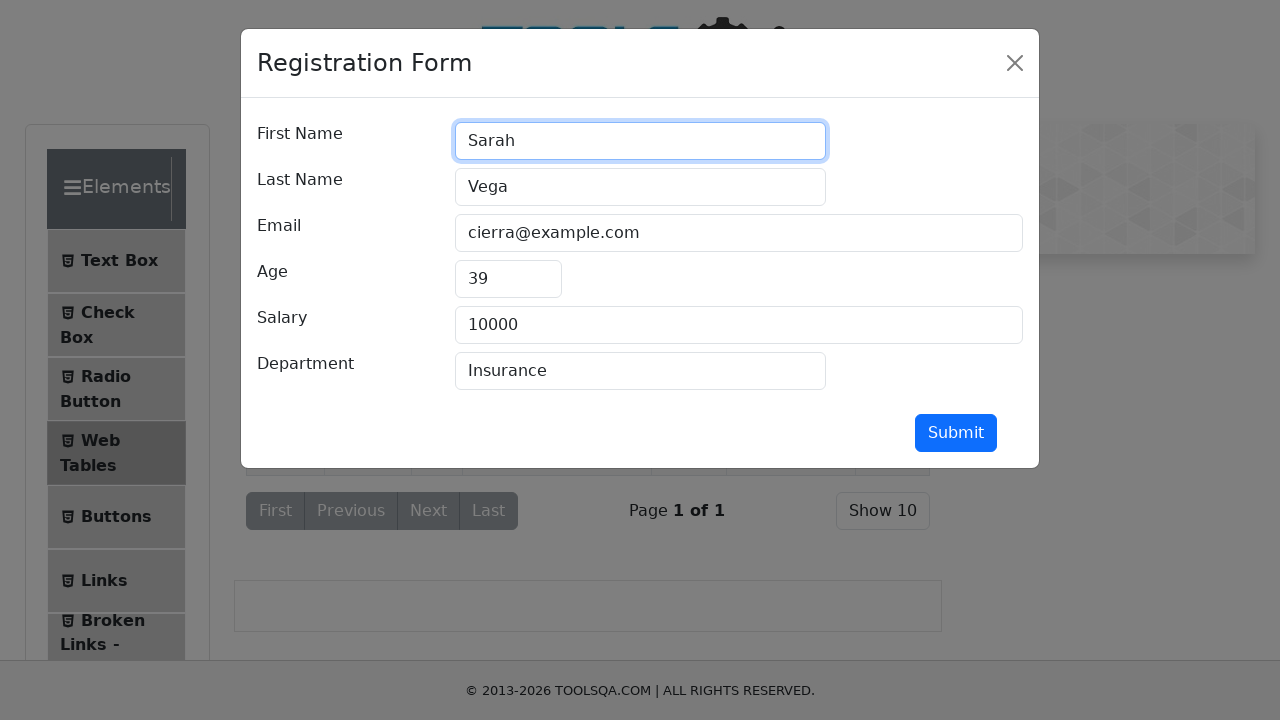

Clicked last name field at (640, 187) on #lastName
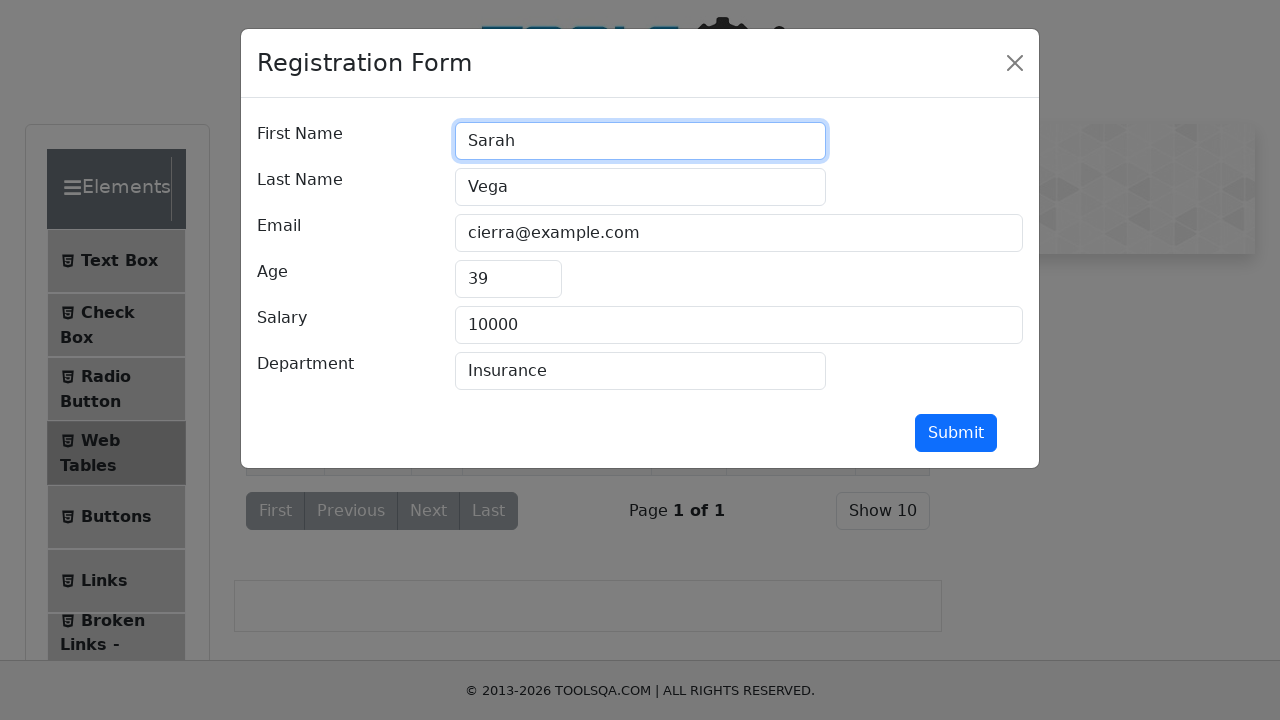

Filled last name with 'Williams' on #lastName
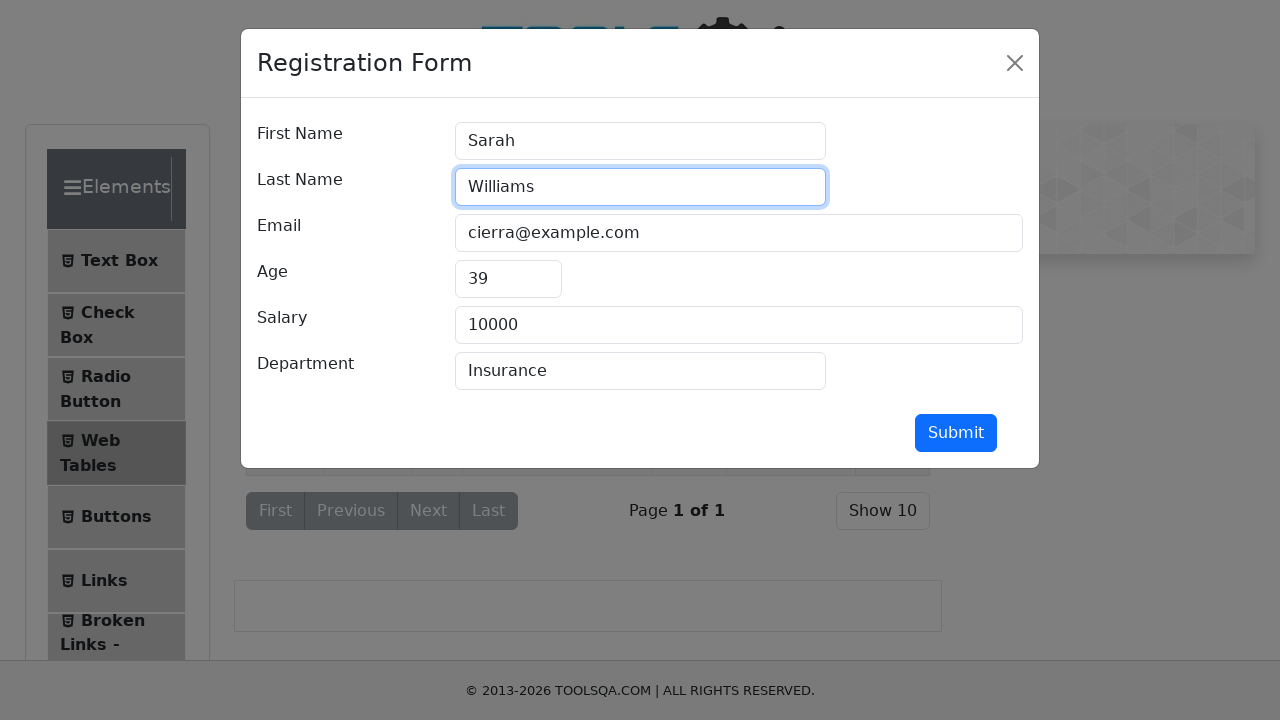

Clicked email field at (739, 233) on #userEmail
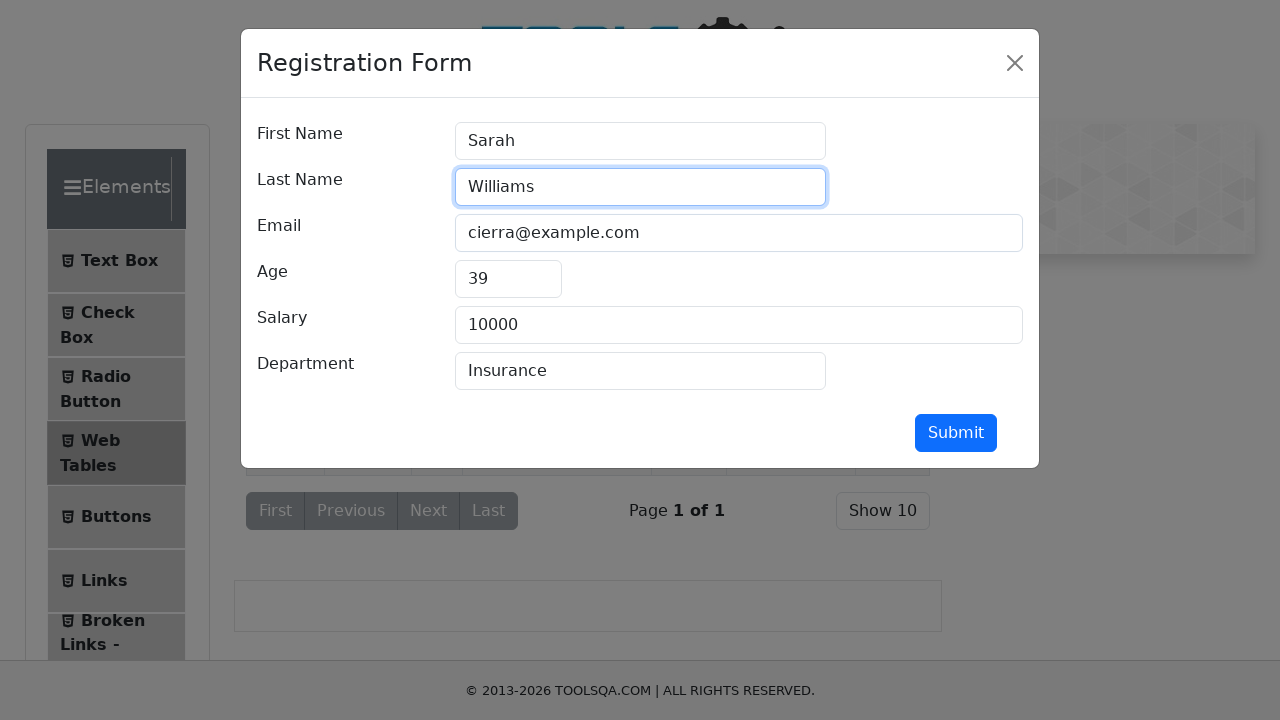

Filled email with 'sarah.williams@example.com' on #userEmail
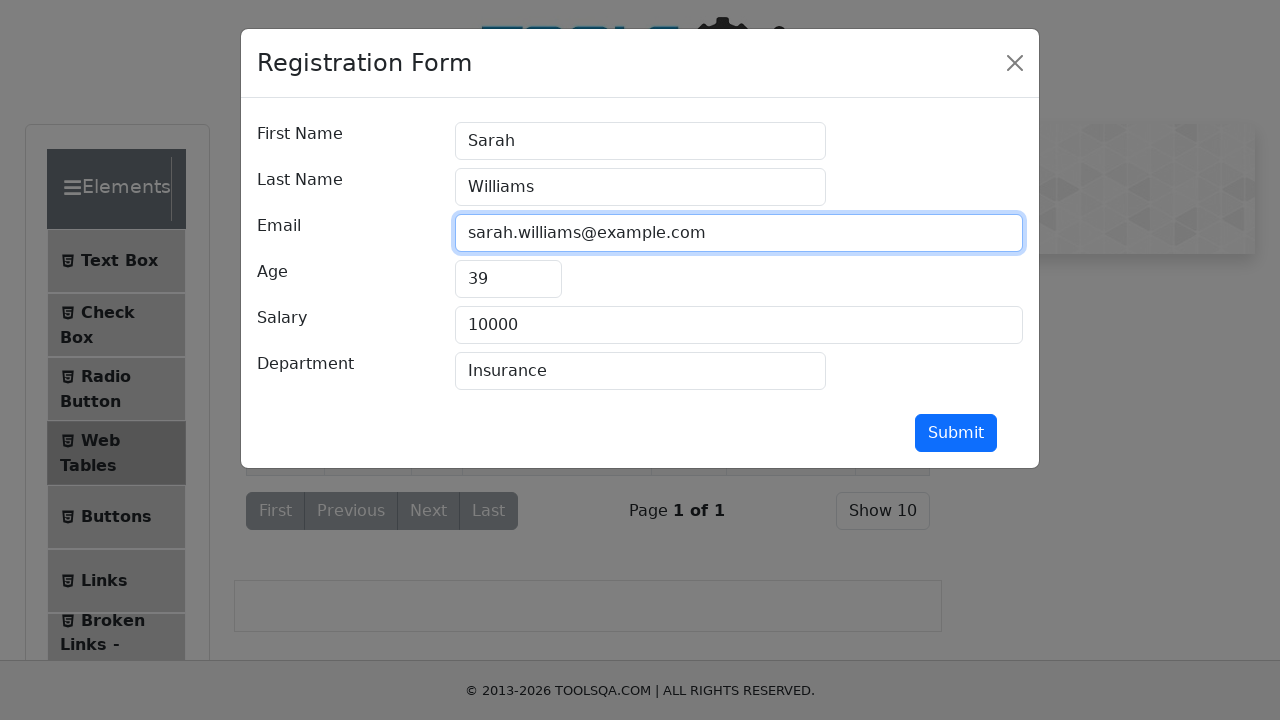

Clicked age field at (508, 279) on #age
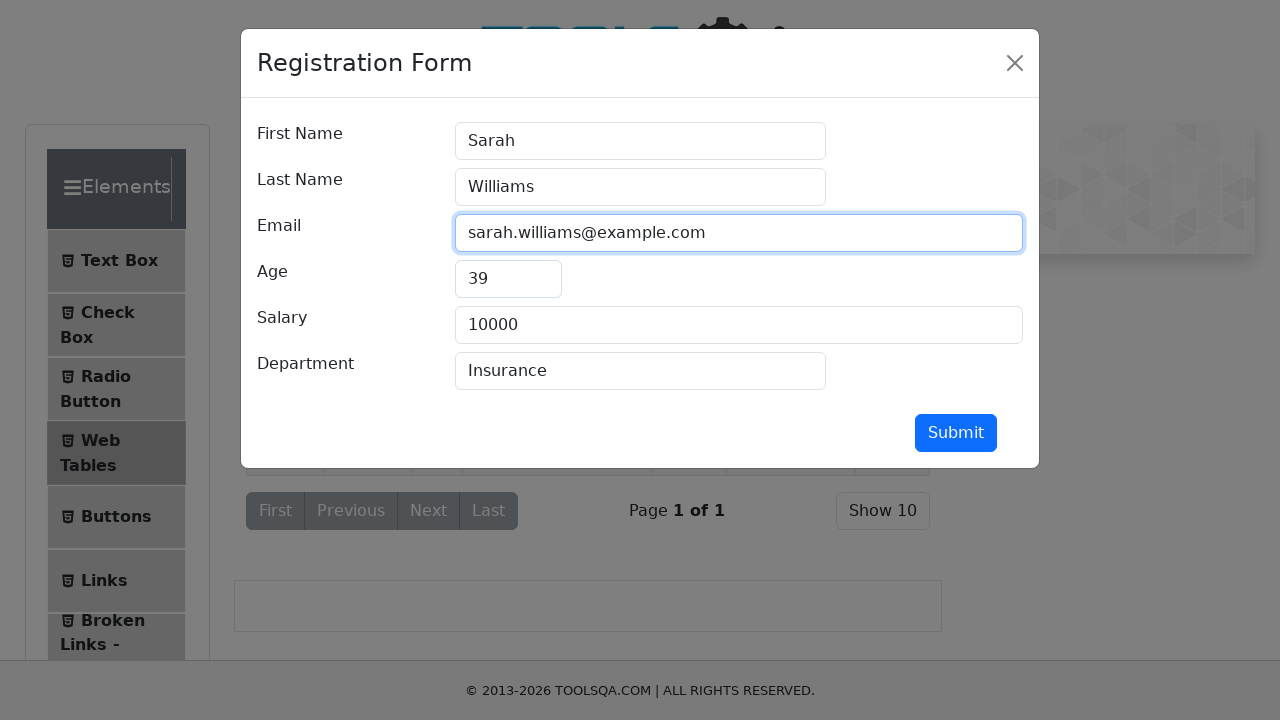

Filled age with '28' on #age
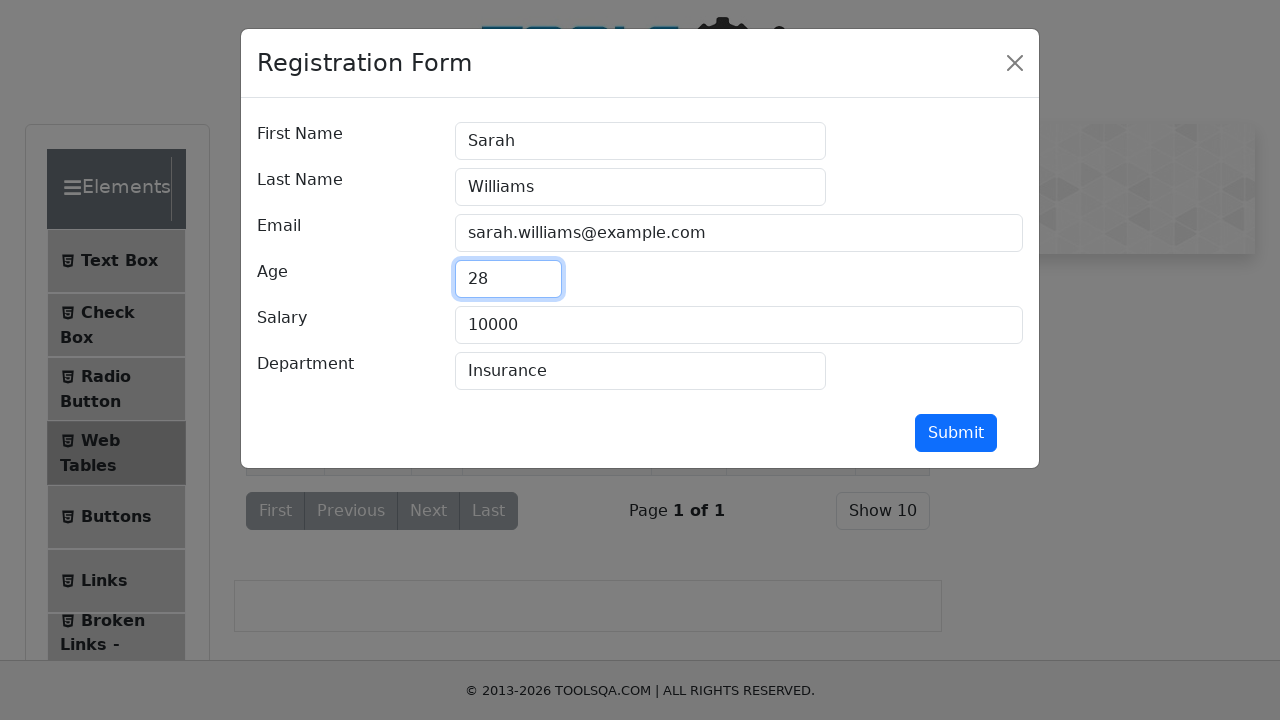

Clicked salary field at (739, 325) on #salary
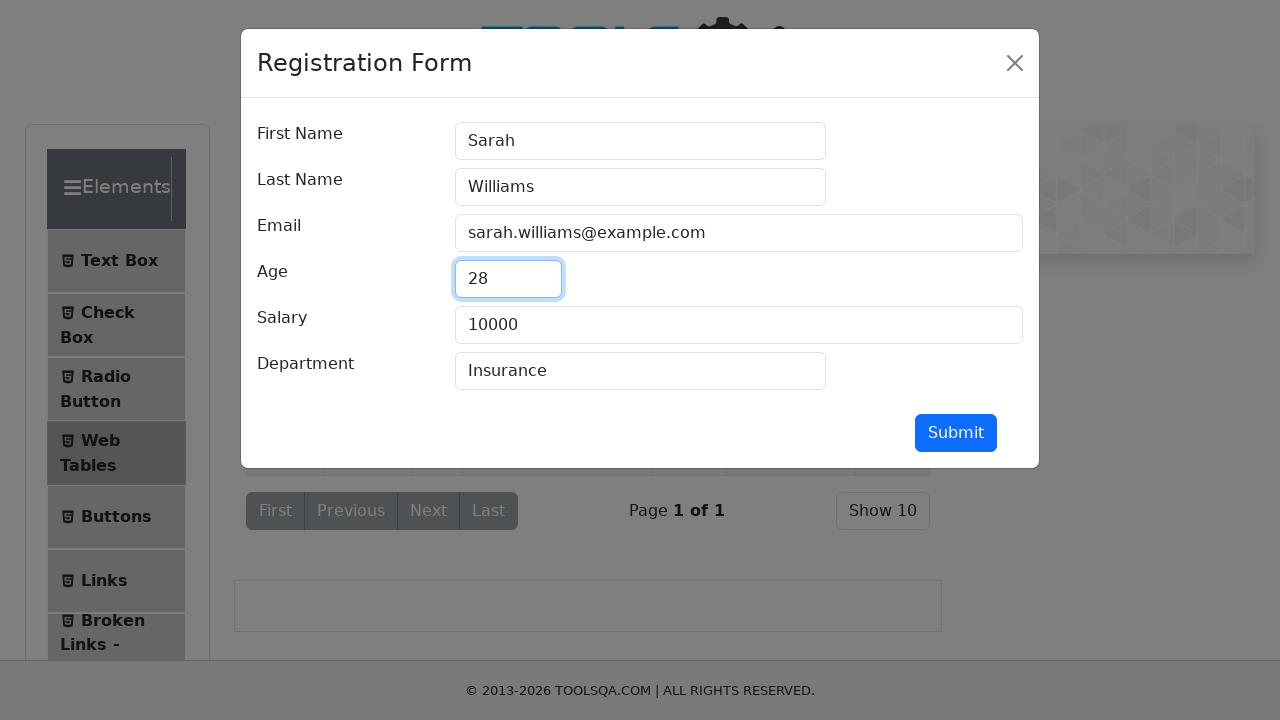

Filled salary with '62000' on #salary
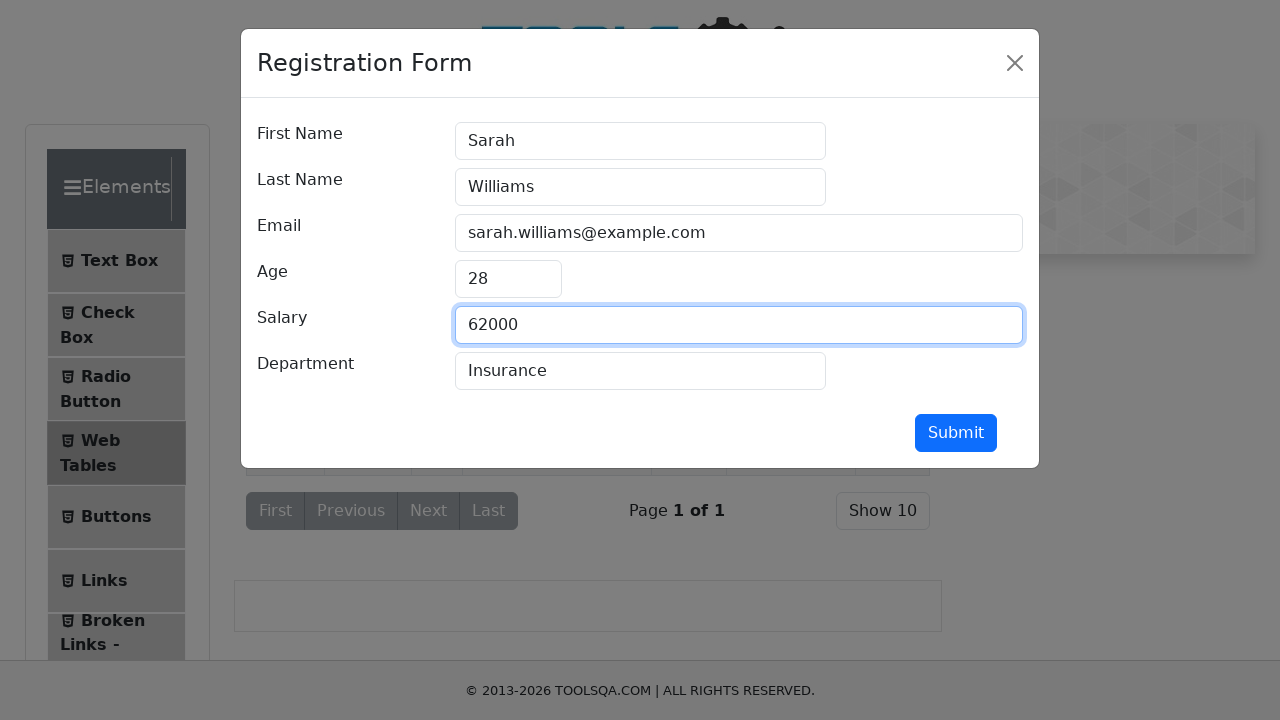

Clicked department field at (640, 371) on #department
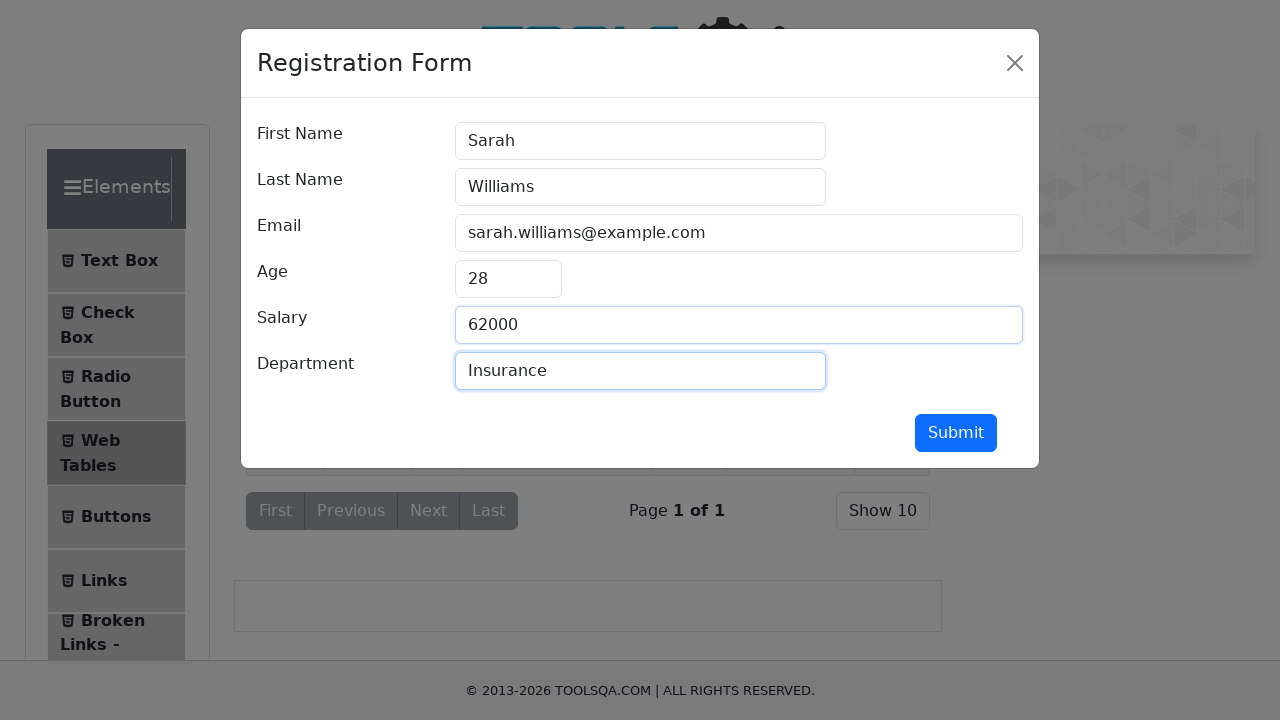

Filled department with 'Marketing' on #department
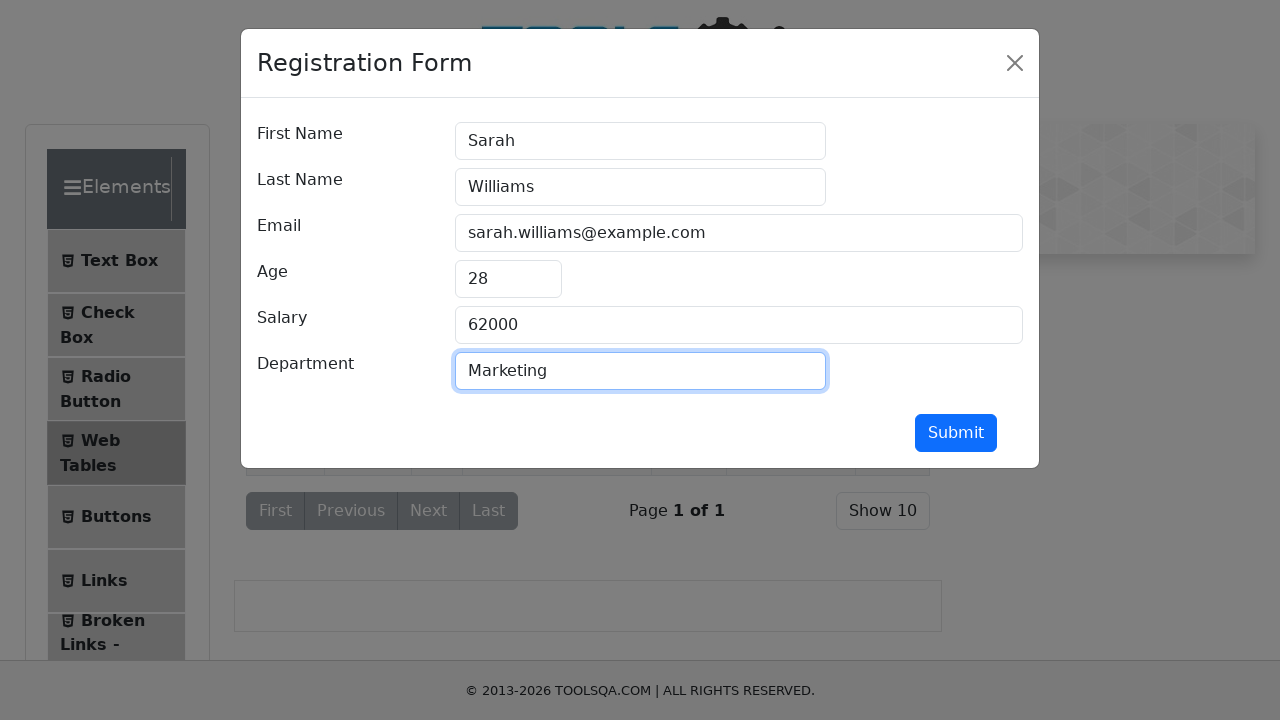

Clicked submit button to save edited entry at (956, 433) on #submit
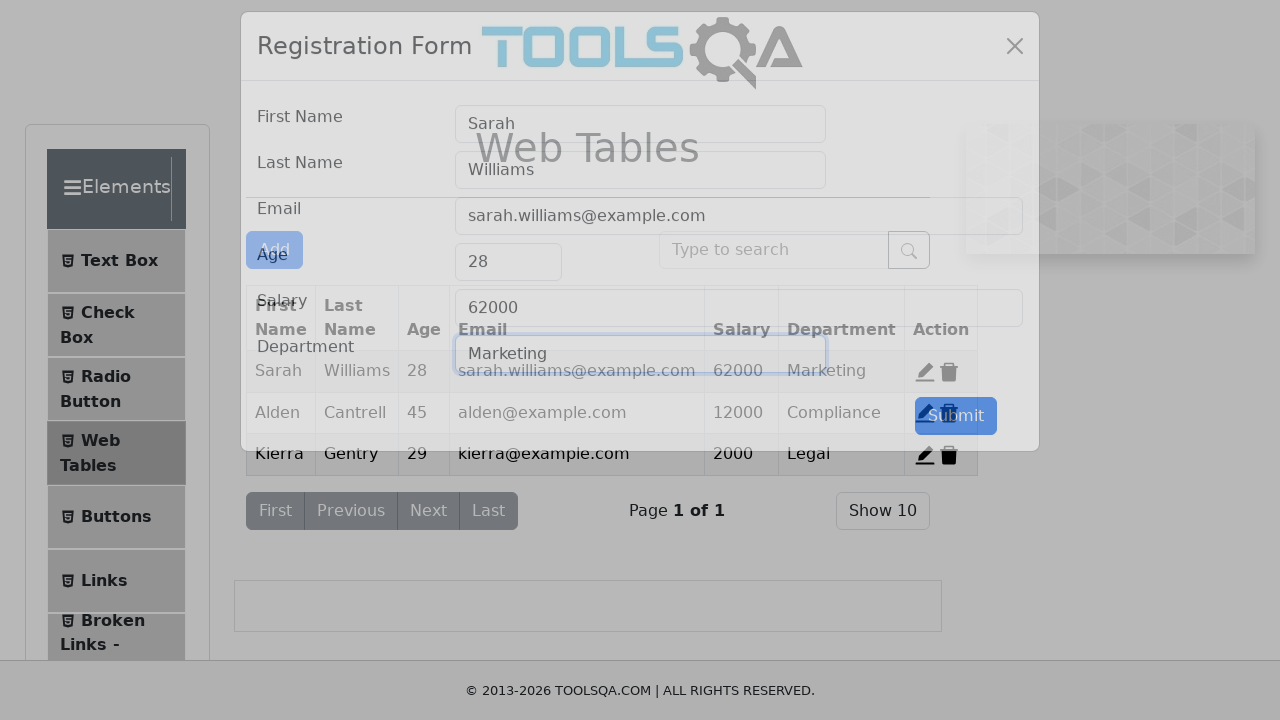

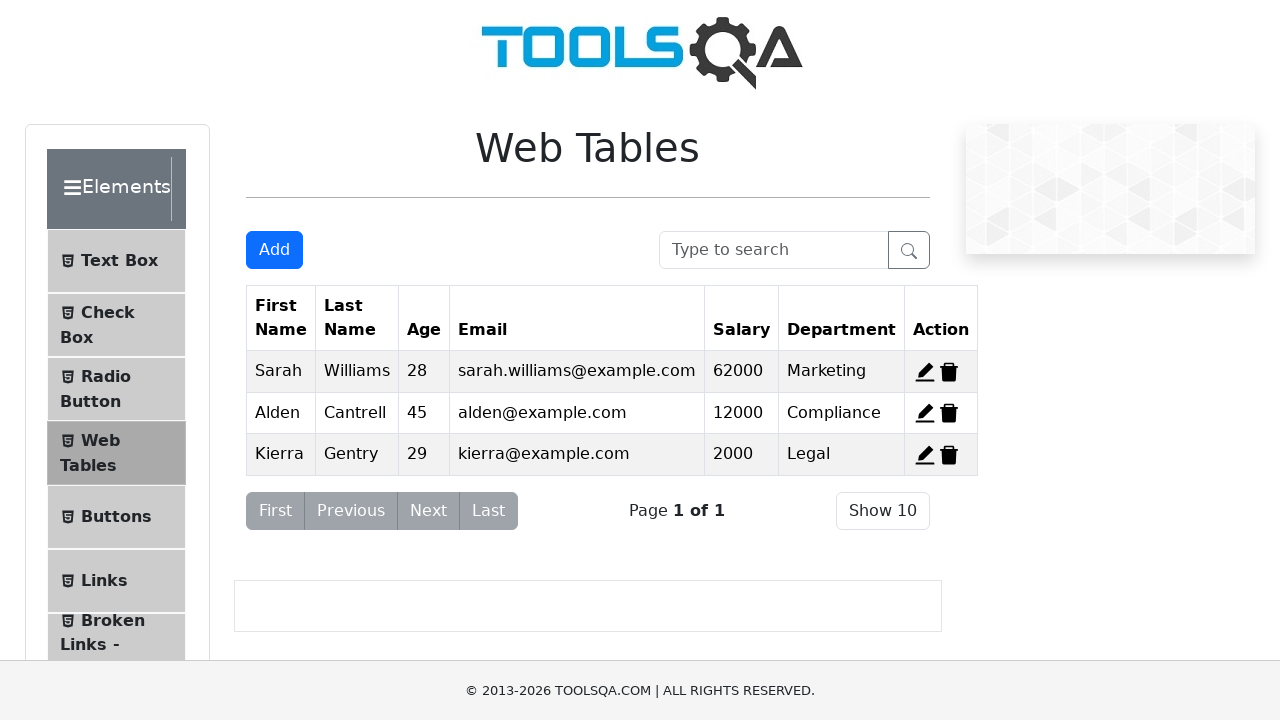